Tests right-click context menu functionality by performing a context click on an element and selecting the "Copy" option from the menu

Starting URL: http://swisnl.github.io/jQuery-contextMenu/demo.html

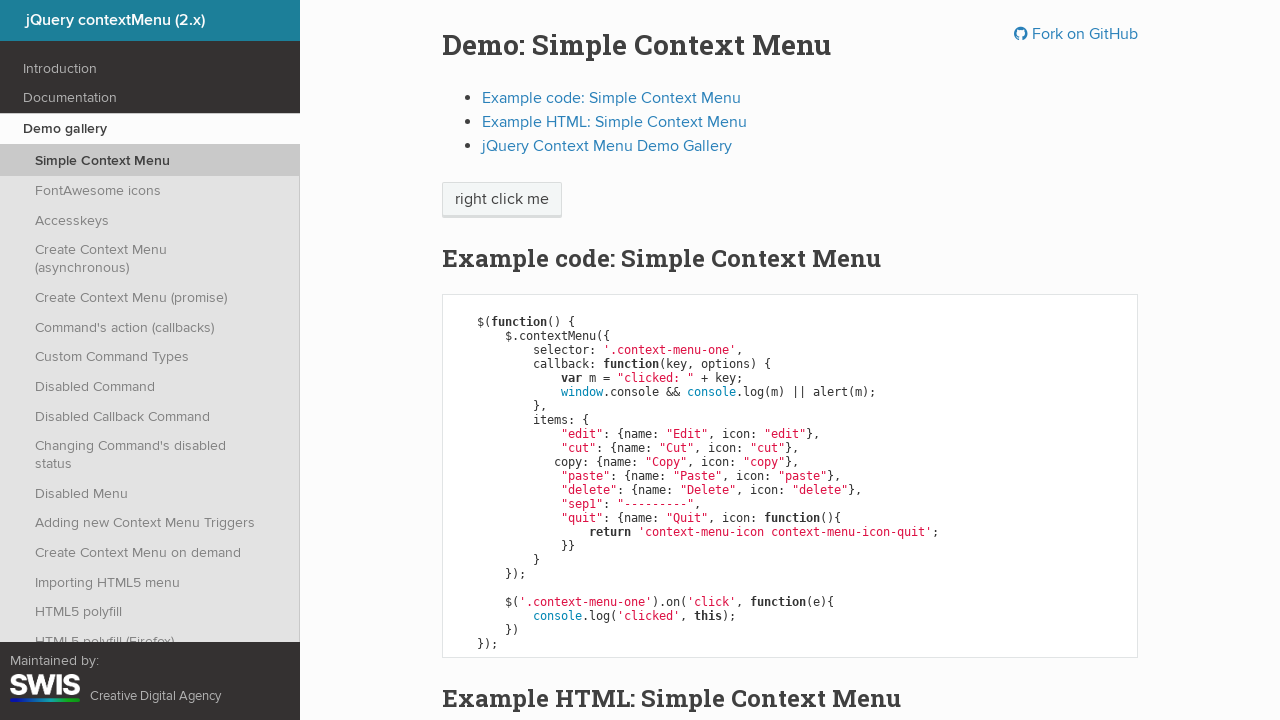

Located the 'right click me' element
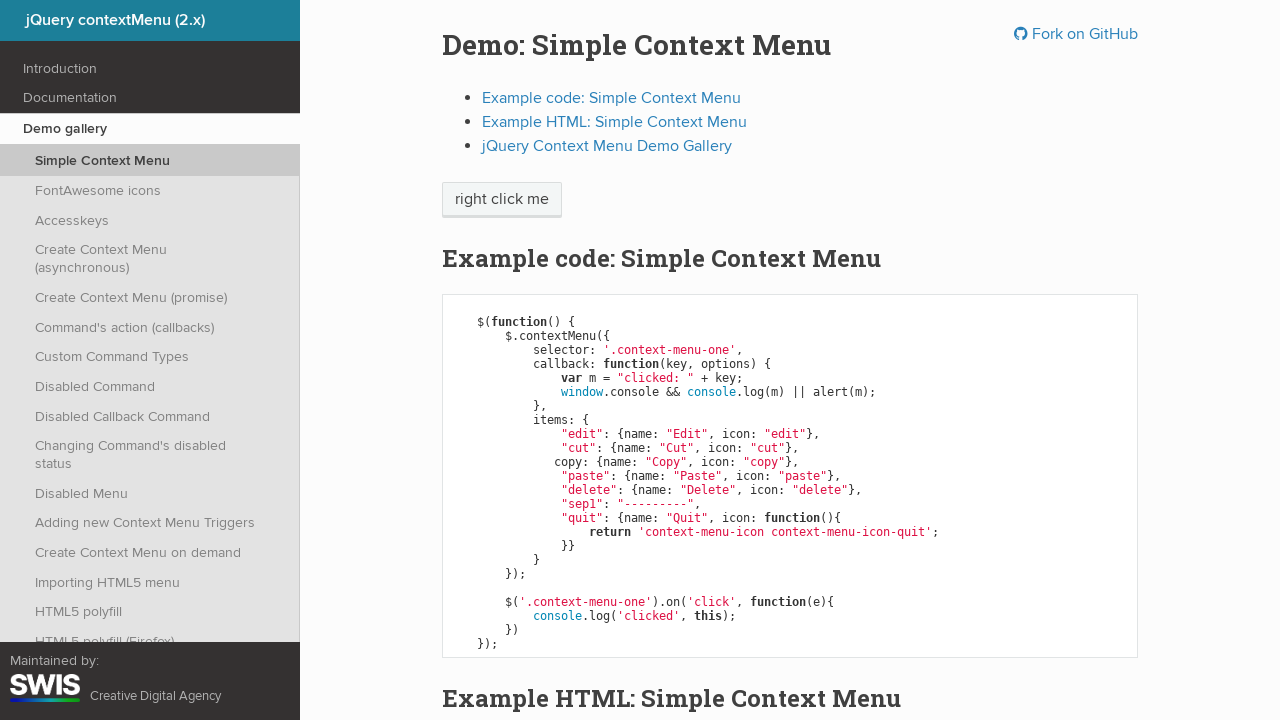

Right-clicked on the 'right click me' element at (502, 200) on xpath=//span[text()='right click me']
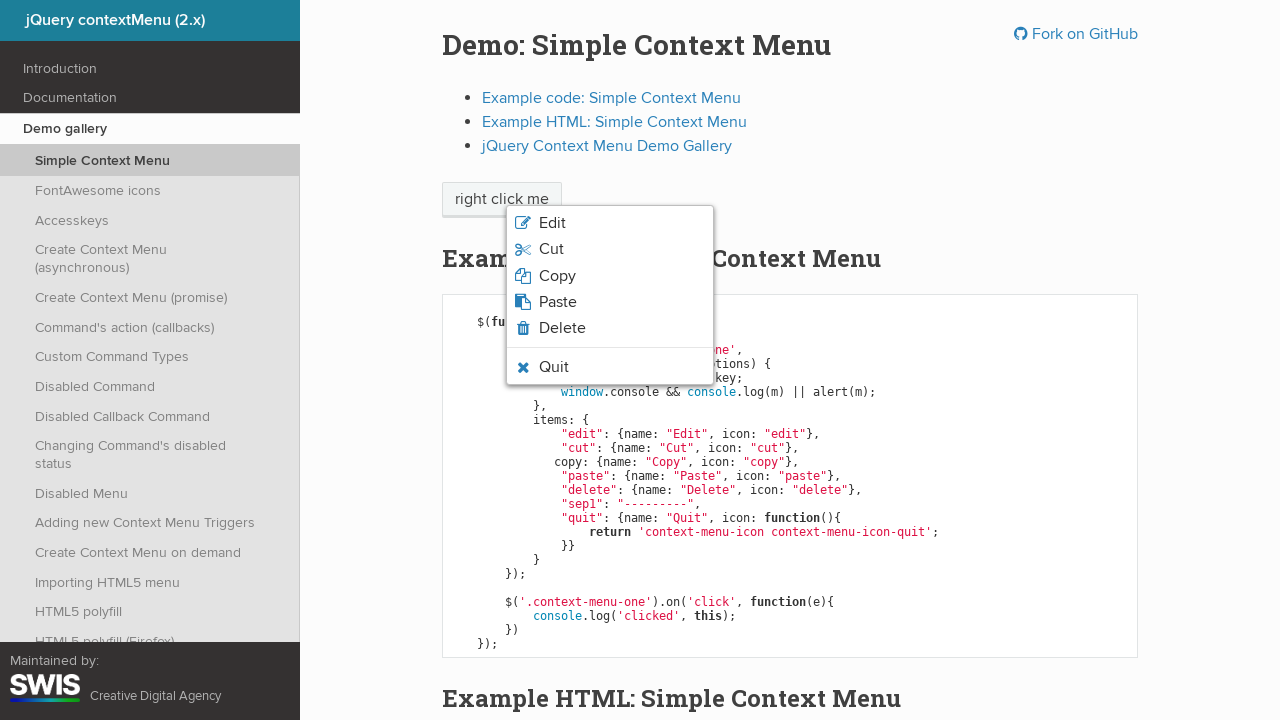

Context menu appeared with menu options
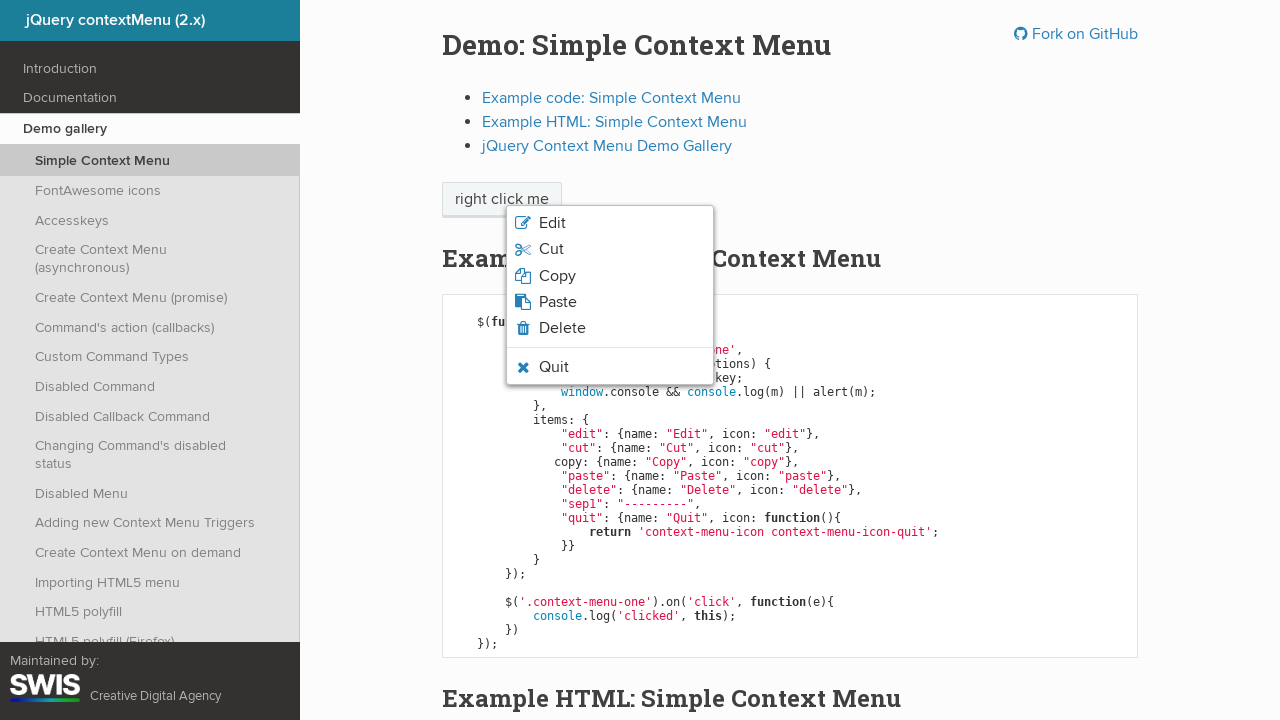

Retrieved all context menu options
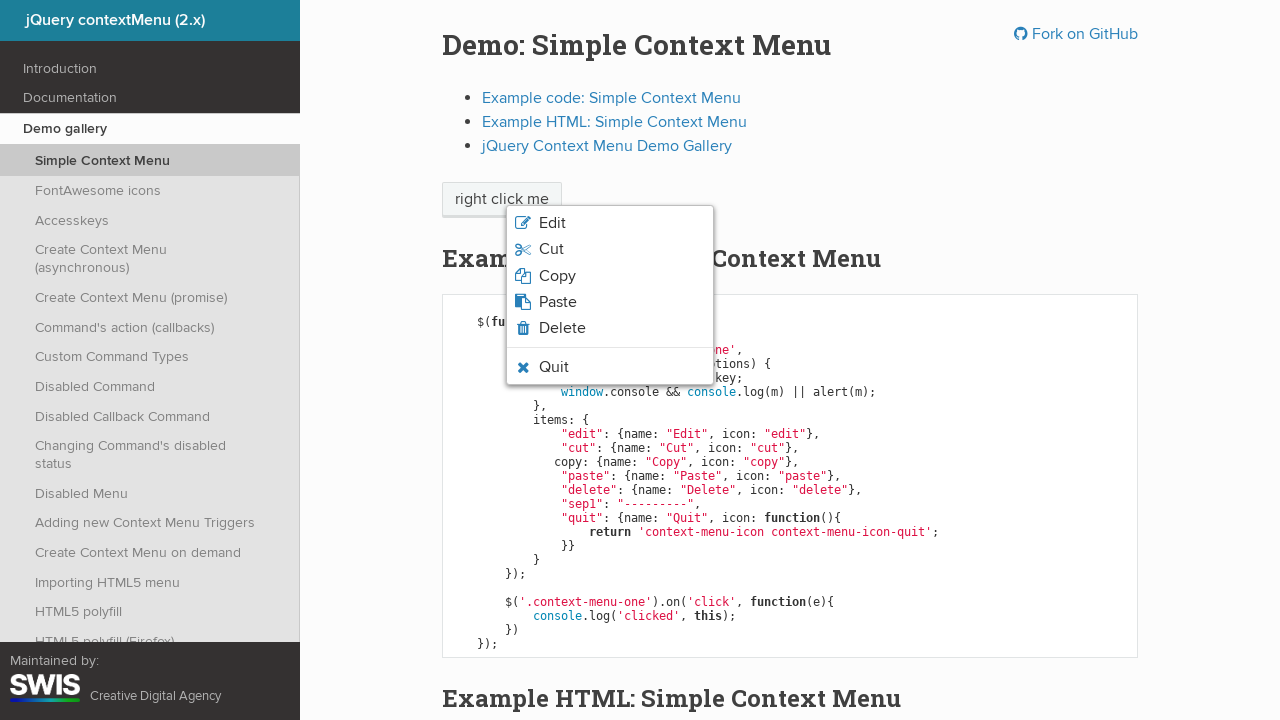

Clicked on the 'Copy' option from context menu at (610, 276) on li.context-menu-icon >> nth=2
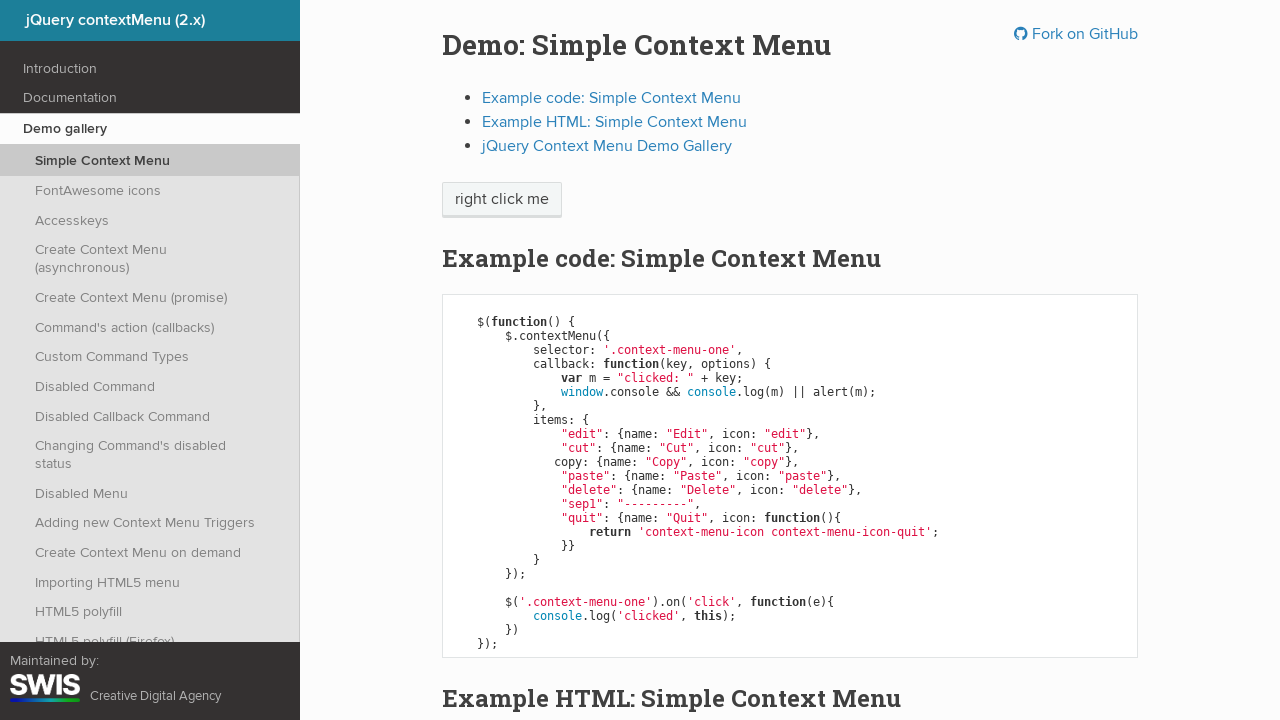

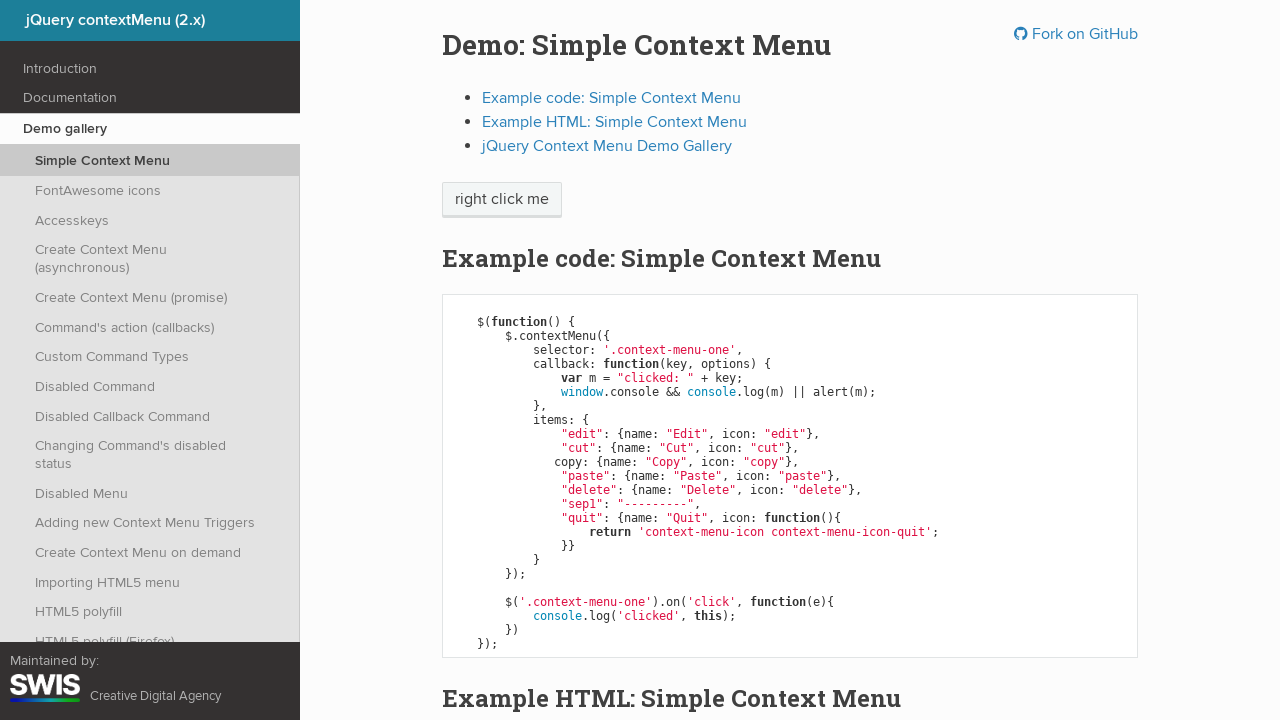